Tests form submission with location type "urban" and age 15

Starting URL: https://s00244753.github.io/

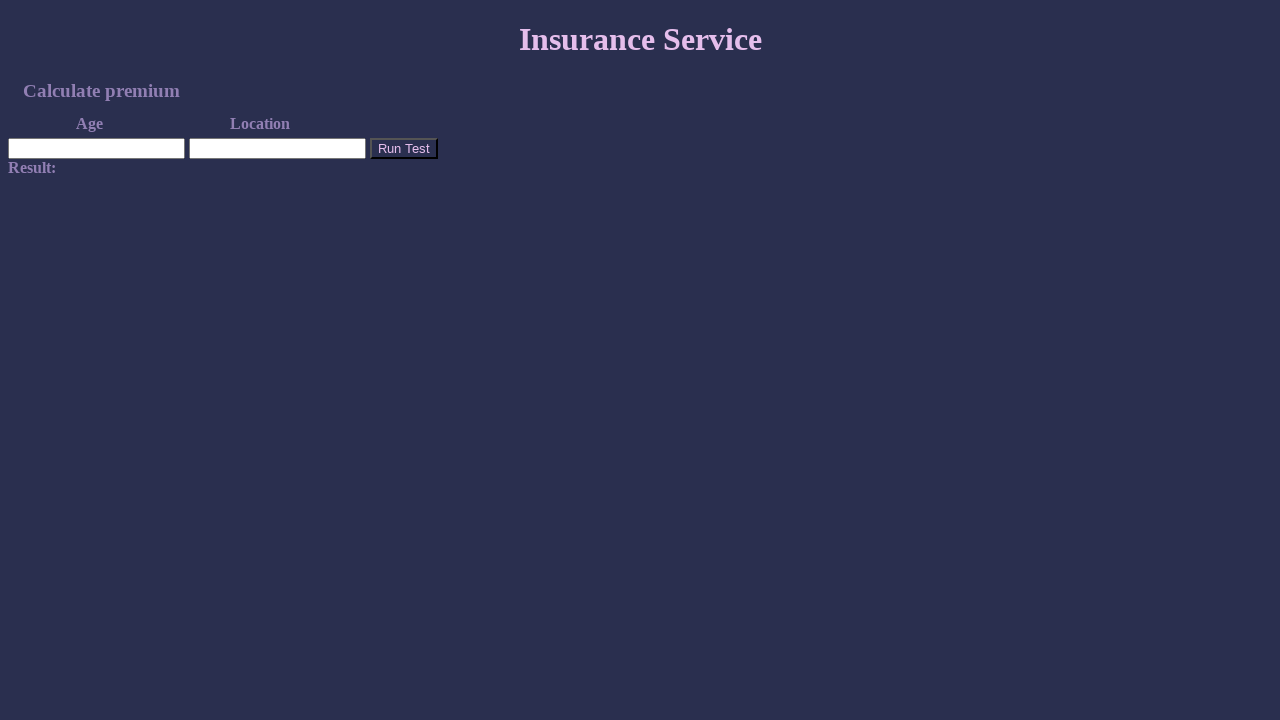

Filled location field with 'urban' on #location
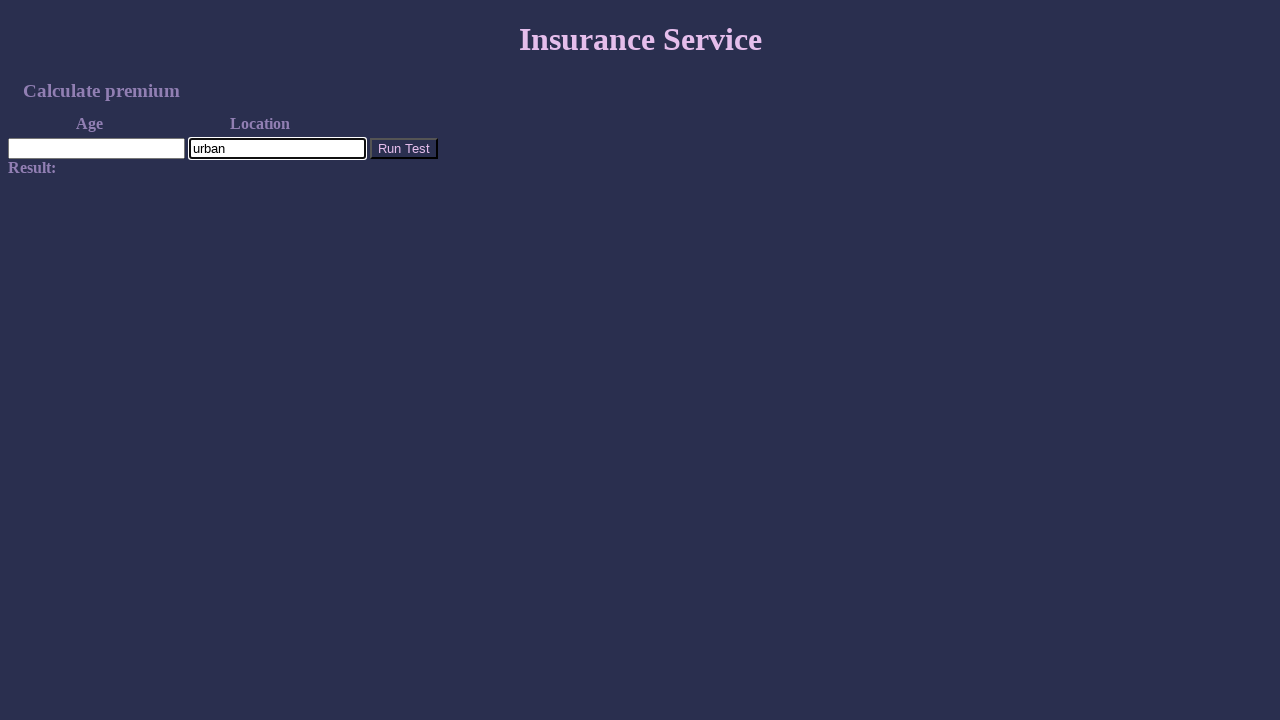

Filled age field with '15' on input[name='age']
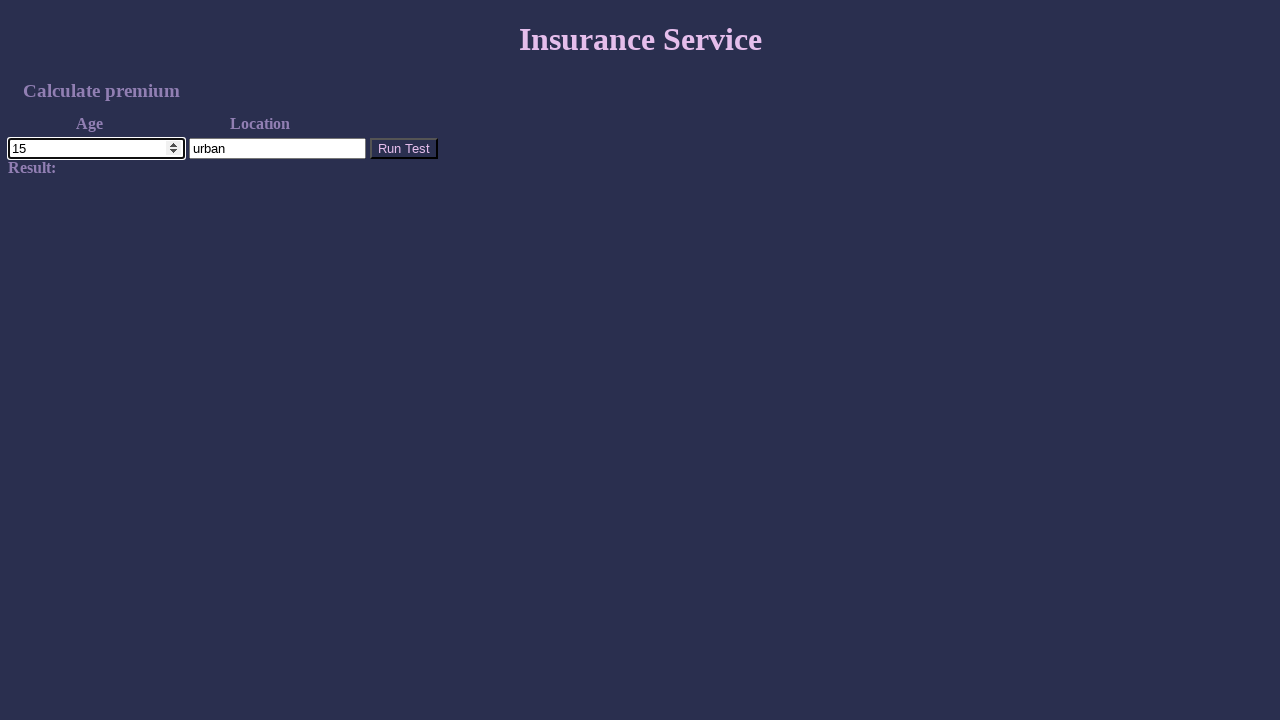

Clicked submit button to submit form at (404, 148) on .button
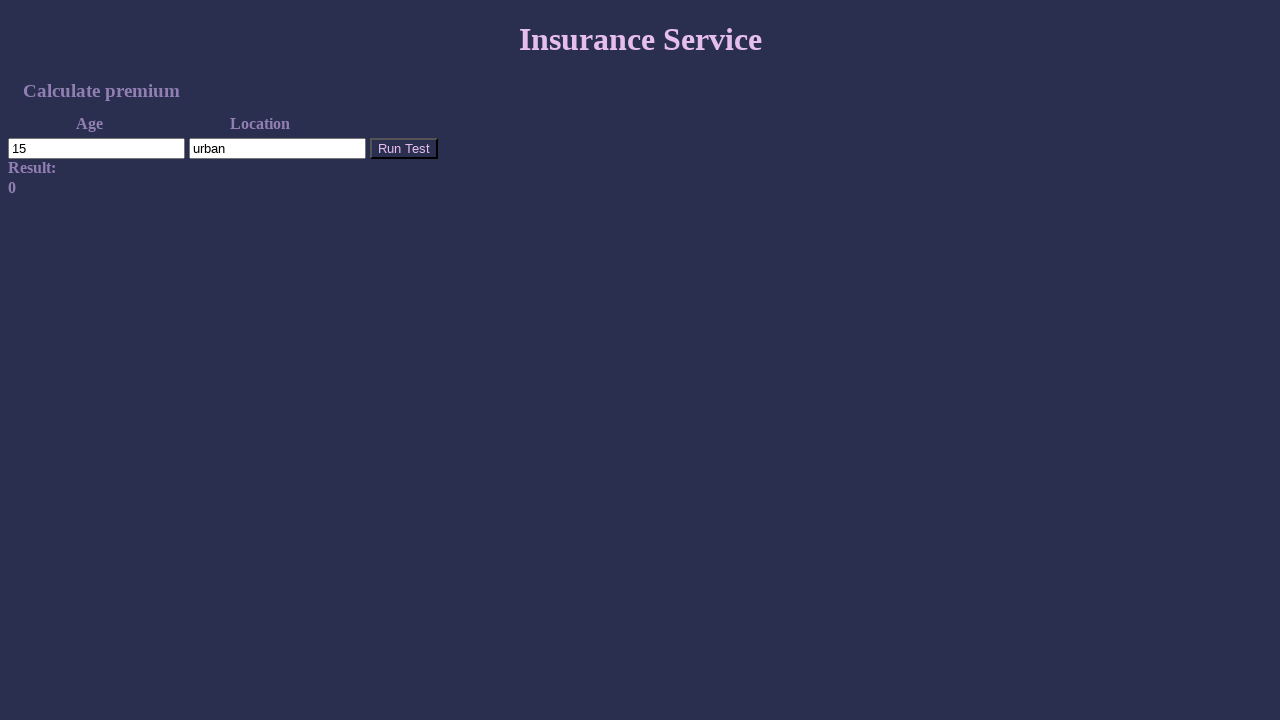

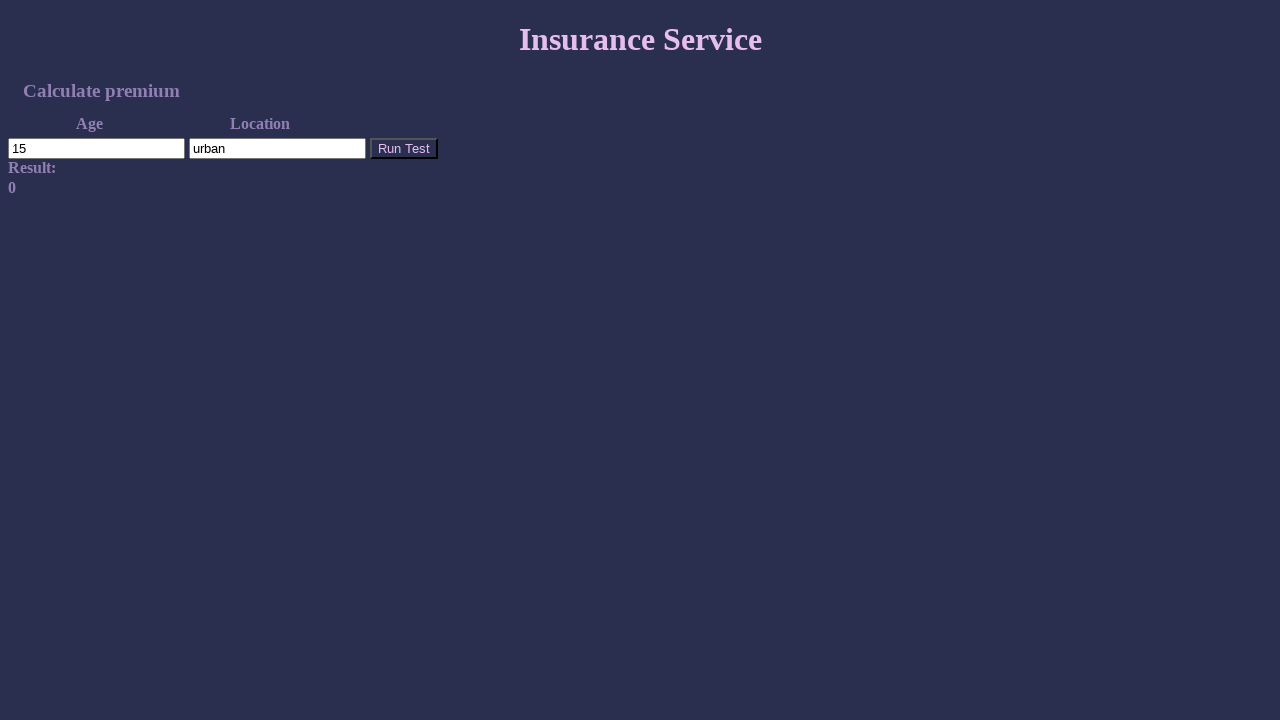